Tests a registration form by filling required fields (first name, last name, email) and verifying that the form submission is successful by checking for a congratulations message.

Starting URL: http://suninjuly.github.io/registration1.html

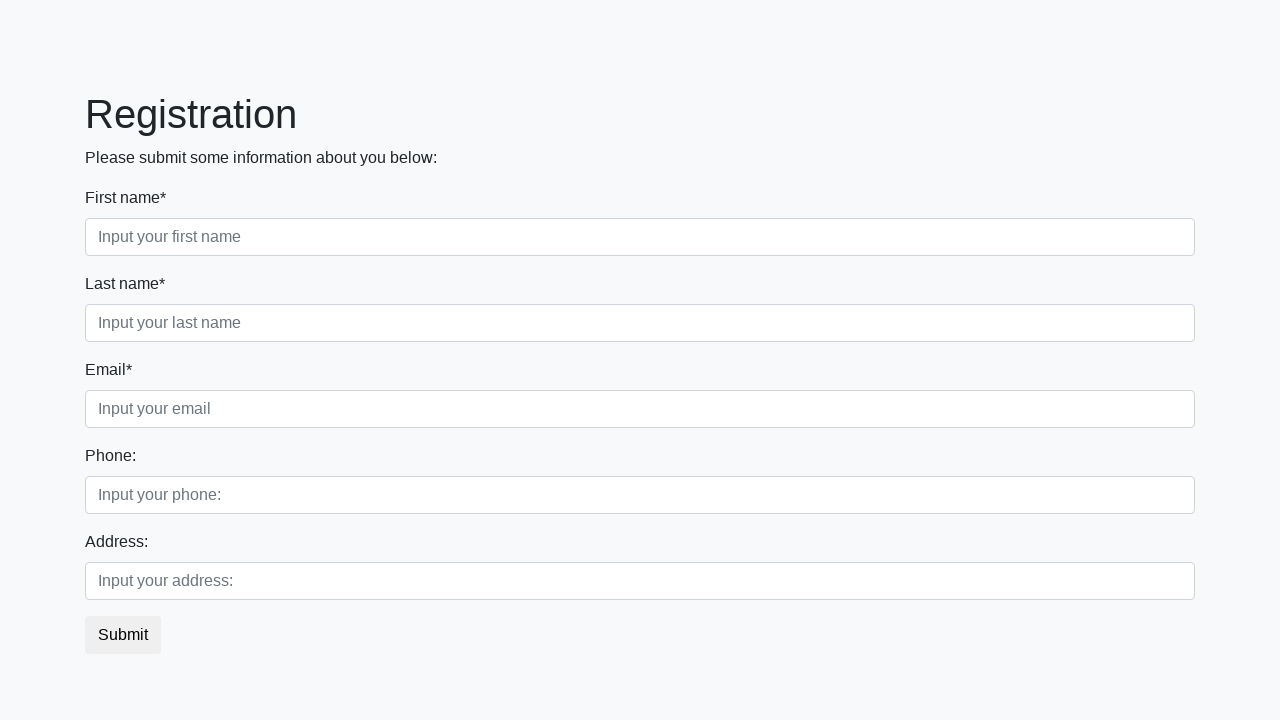

Filled first name field with 'Something' on input[placeholder~='first']
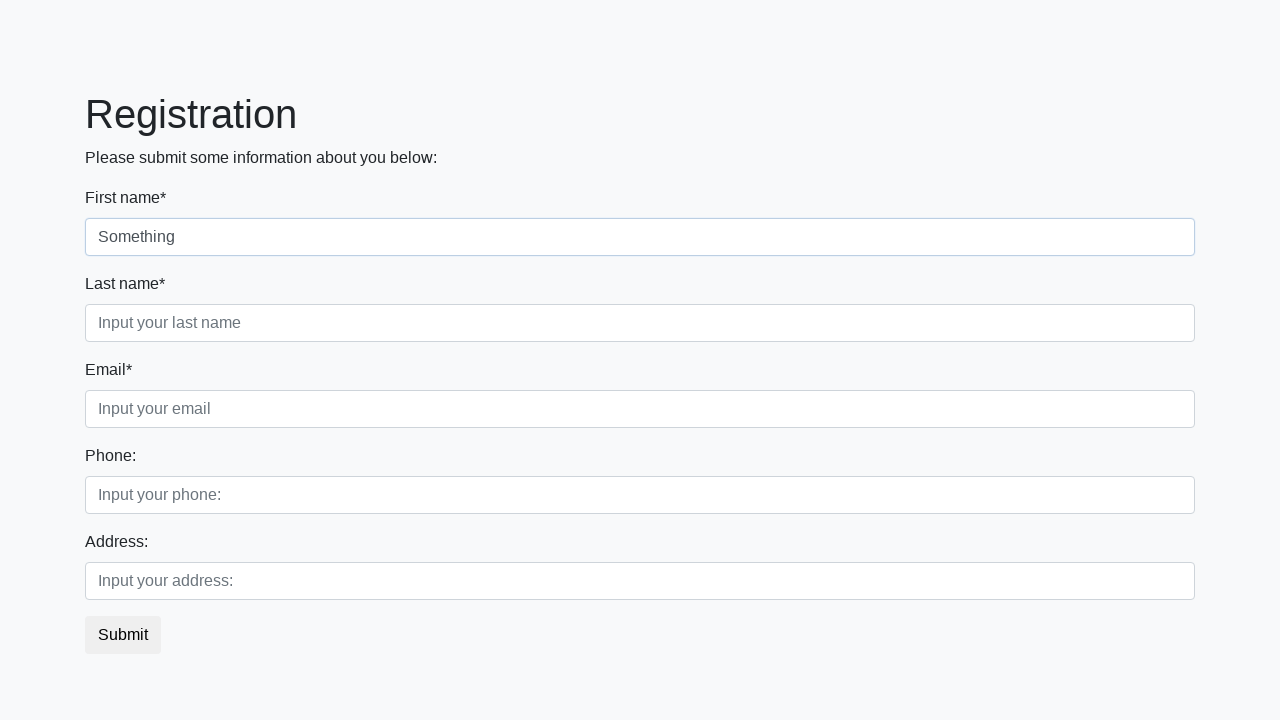

Filled last name field with 'Something' on input[placeholder~='last']
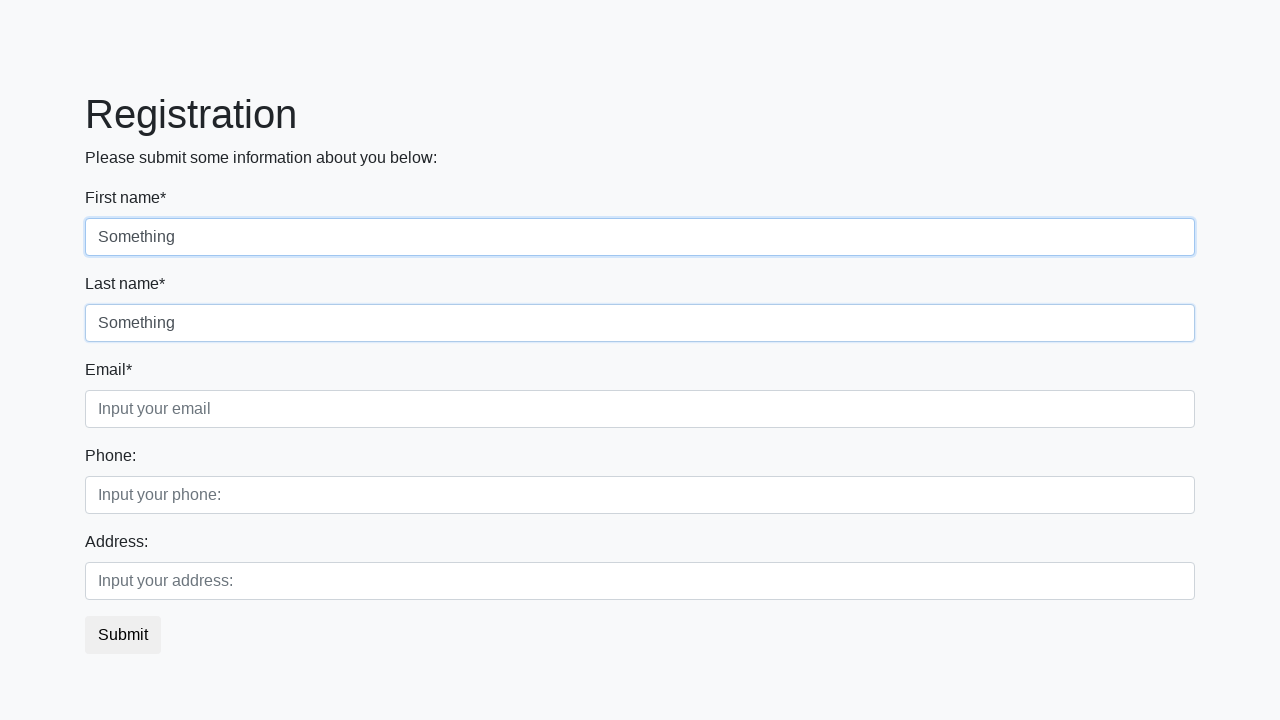

Filled email field with 'Something' on input[placeholder~='email']
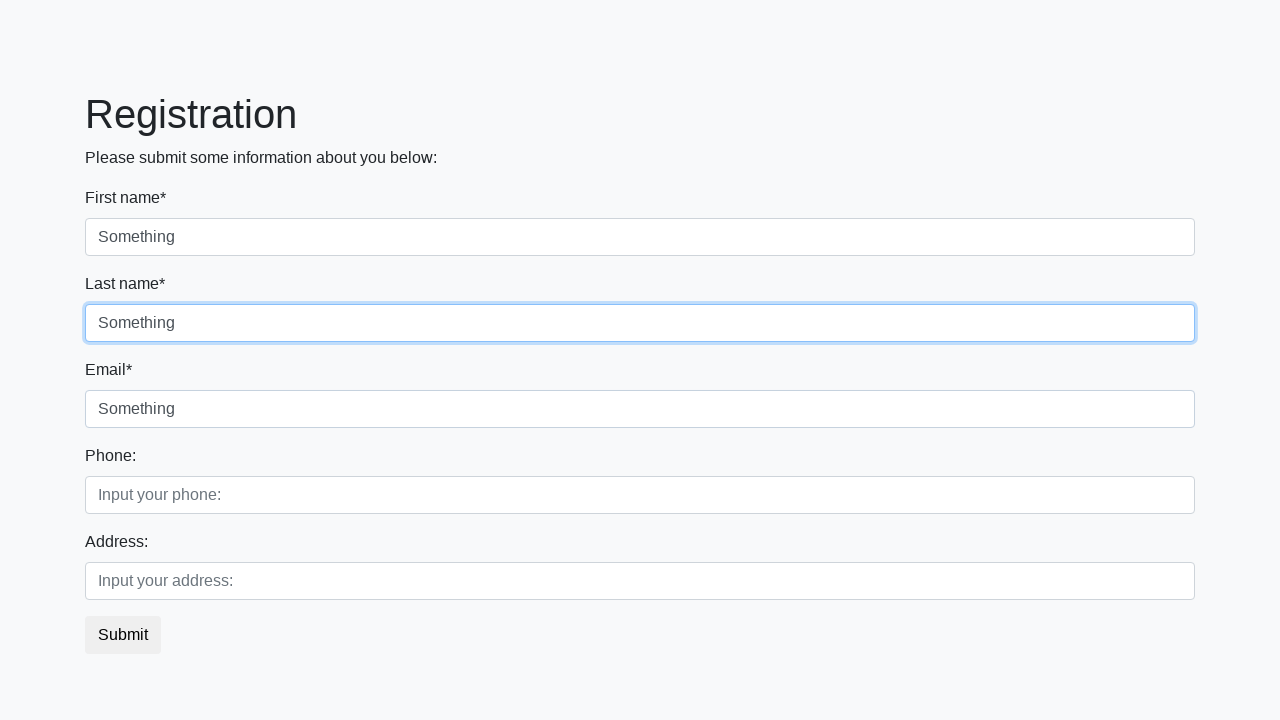

Clicked the submit button at (123, 635) on button.btn
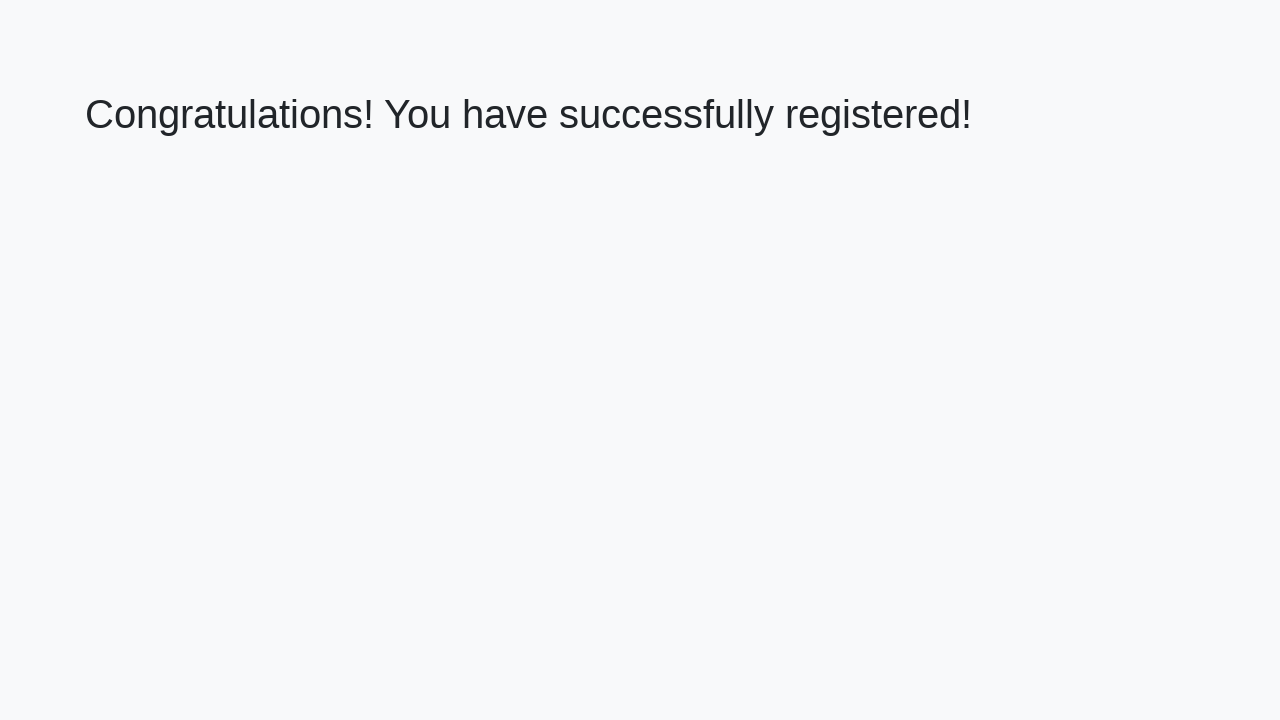

Waited for h1 element to load
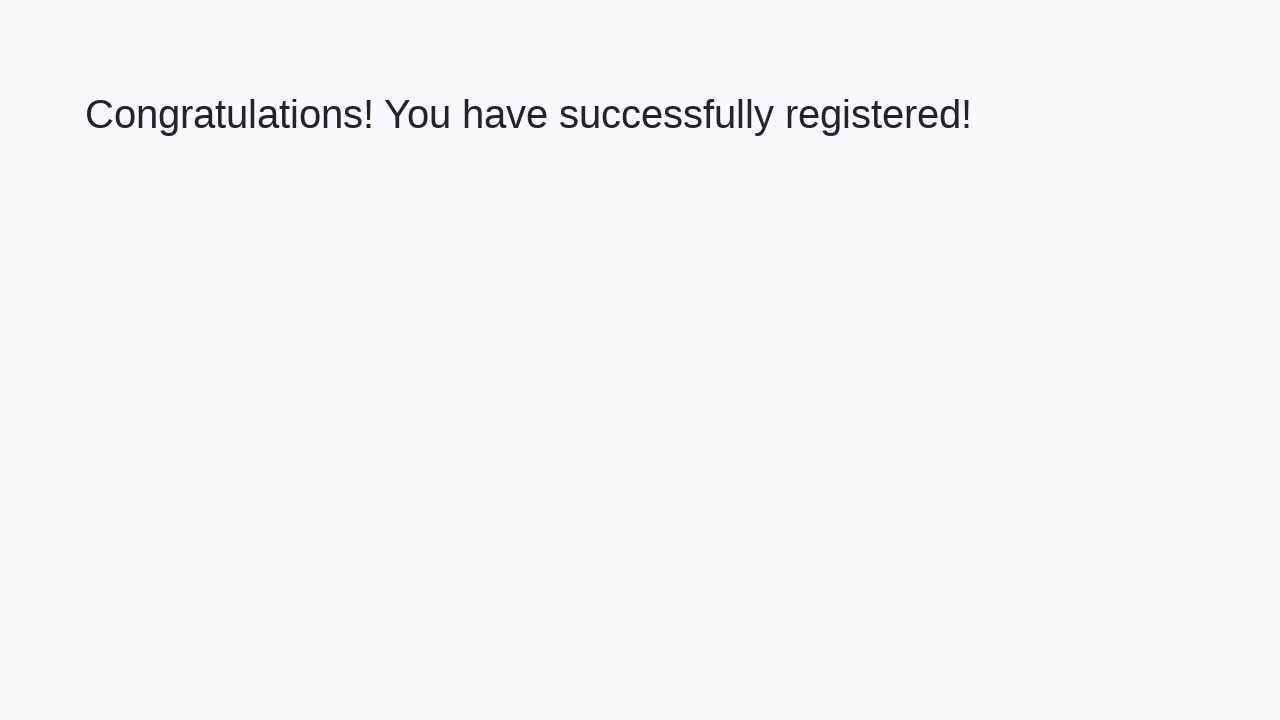

Retrieved congratulations message text
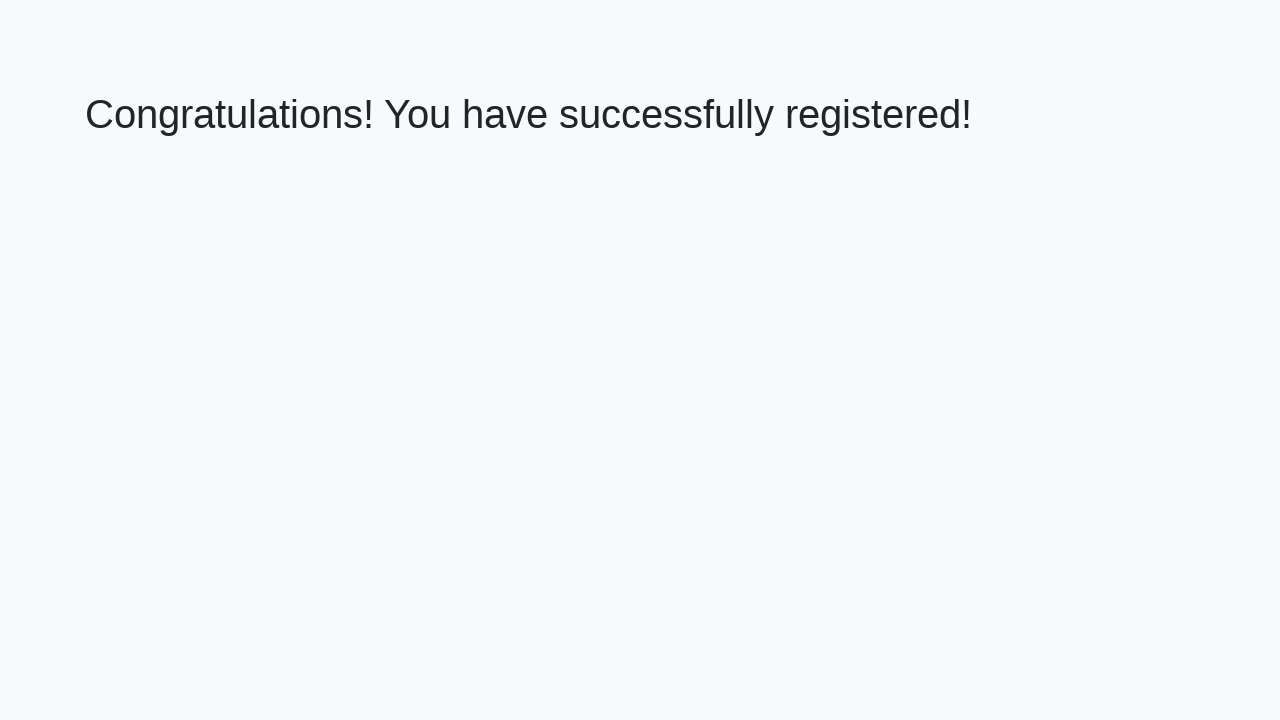

Verified that congratulations message displays 'Congratulations! You have successfully registered!'
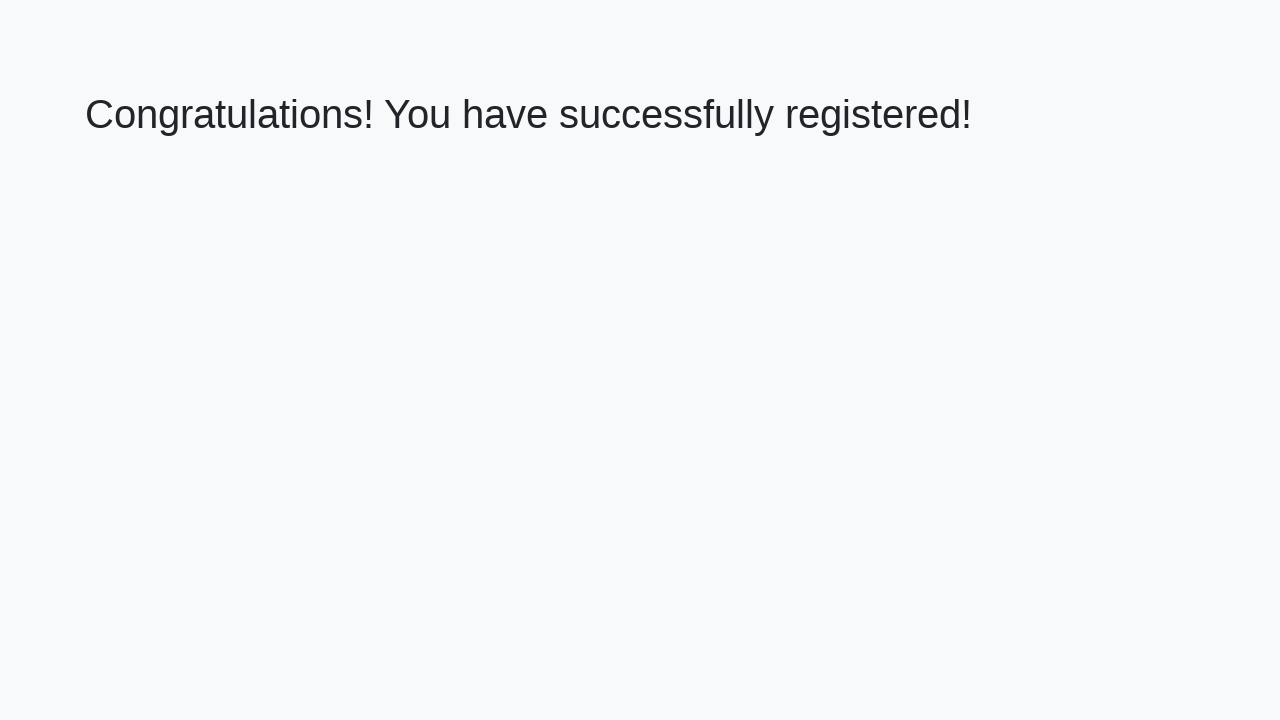

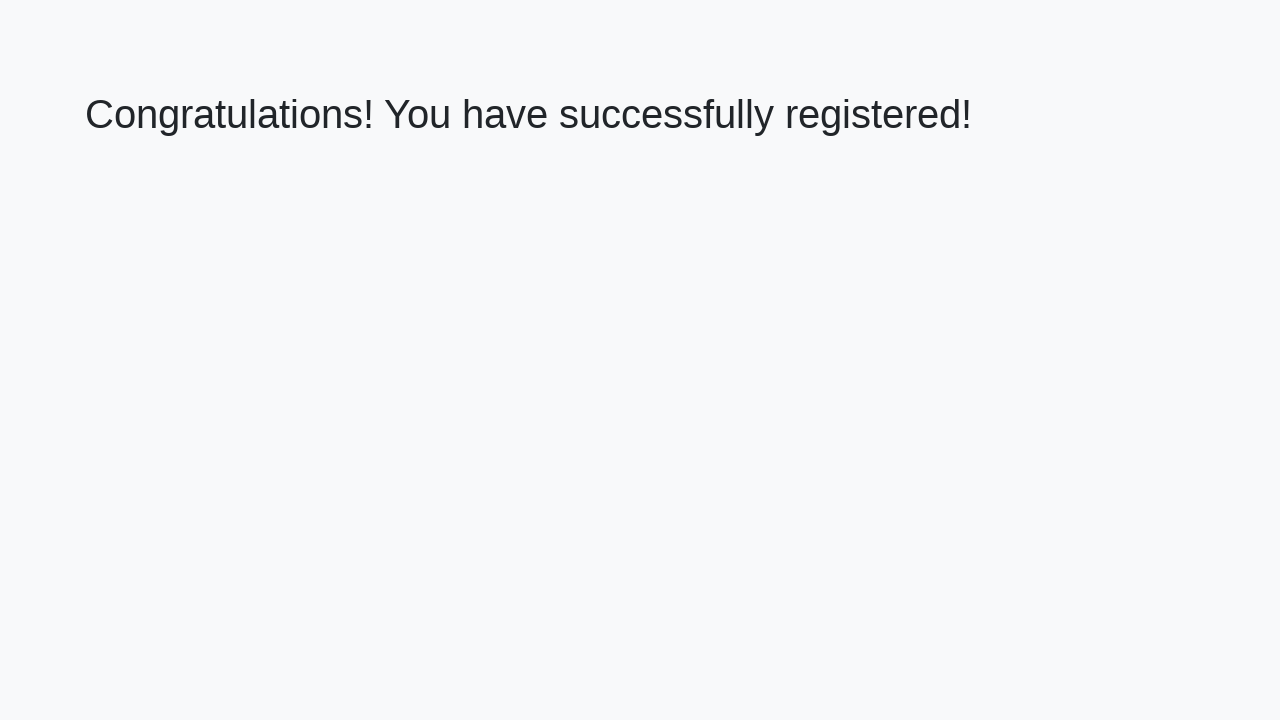